Navigates to the Docuport application and verifies the logo element is present by checking its alt attribute value

Starting URL: https://beta.docuport.app

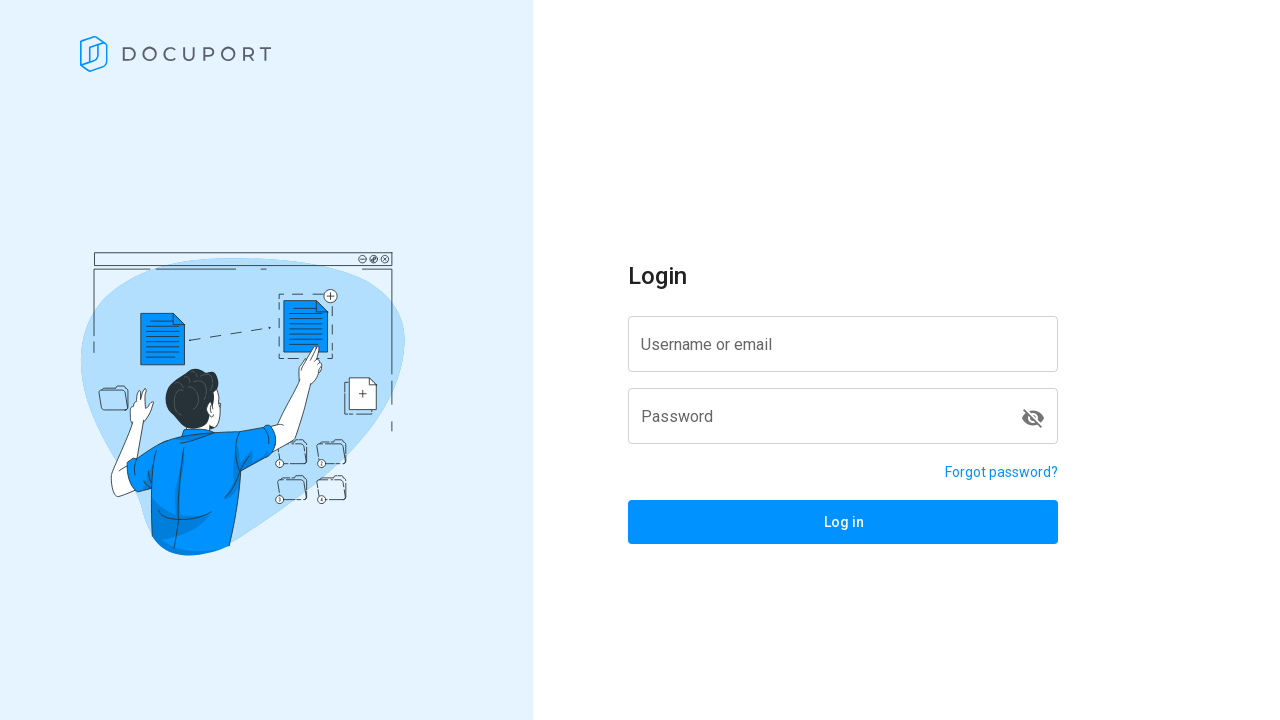

Navigated to https://beta.docuport.app
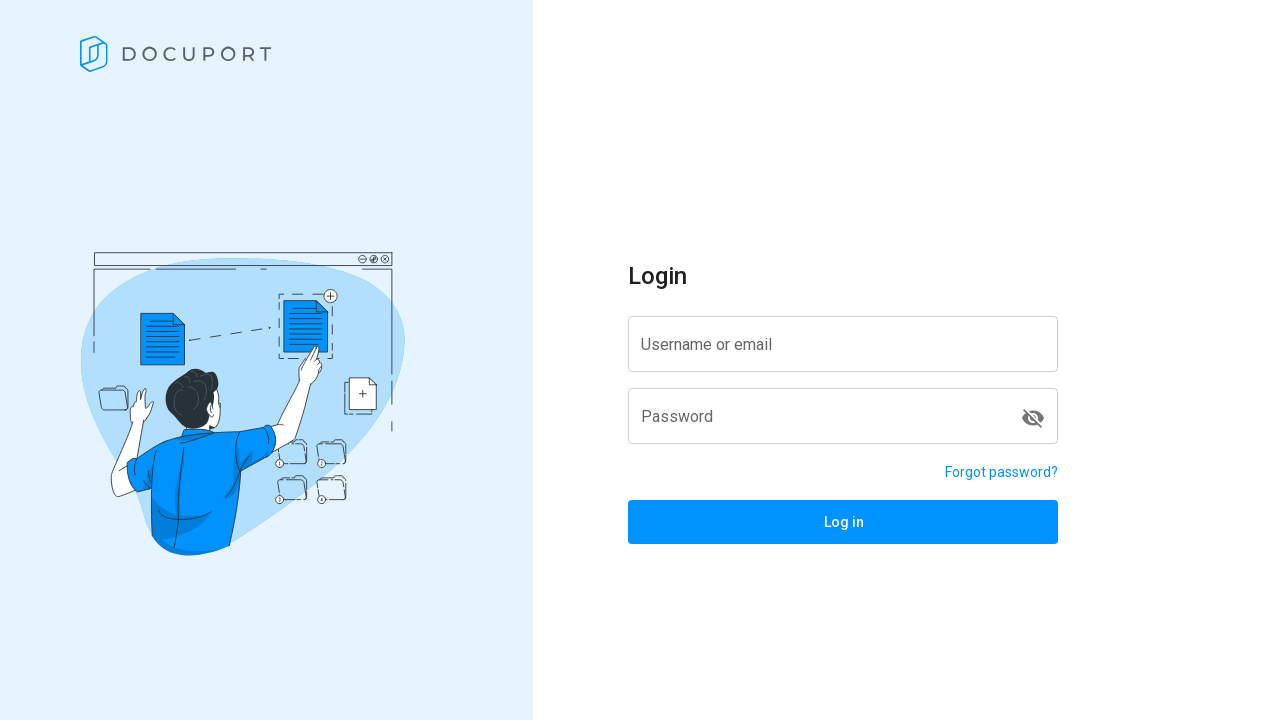

Located logo element by src attribute
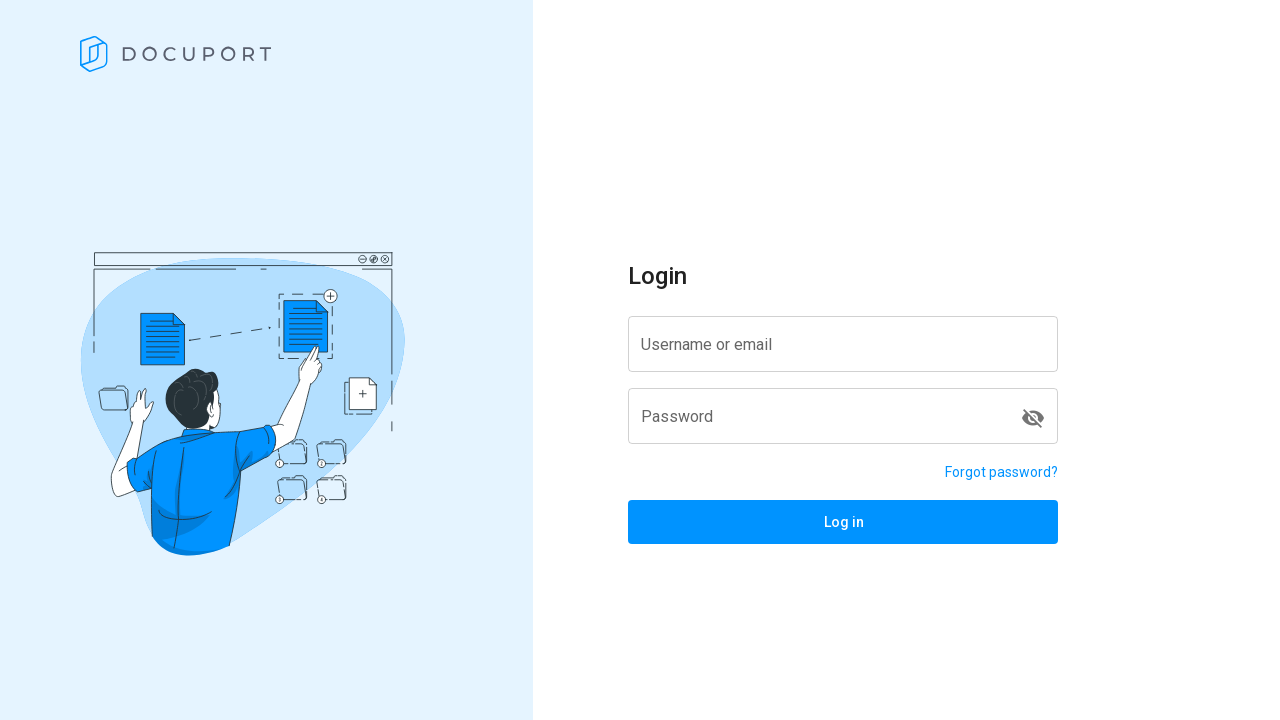

Logo element became visible
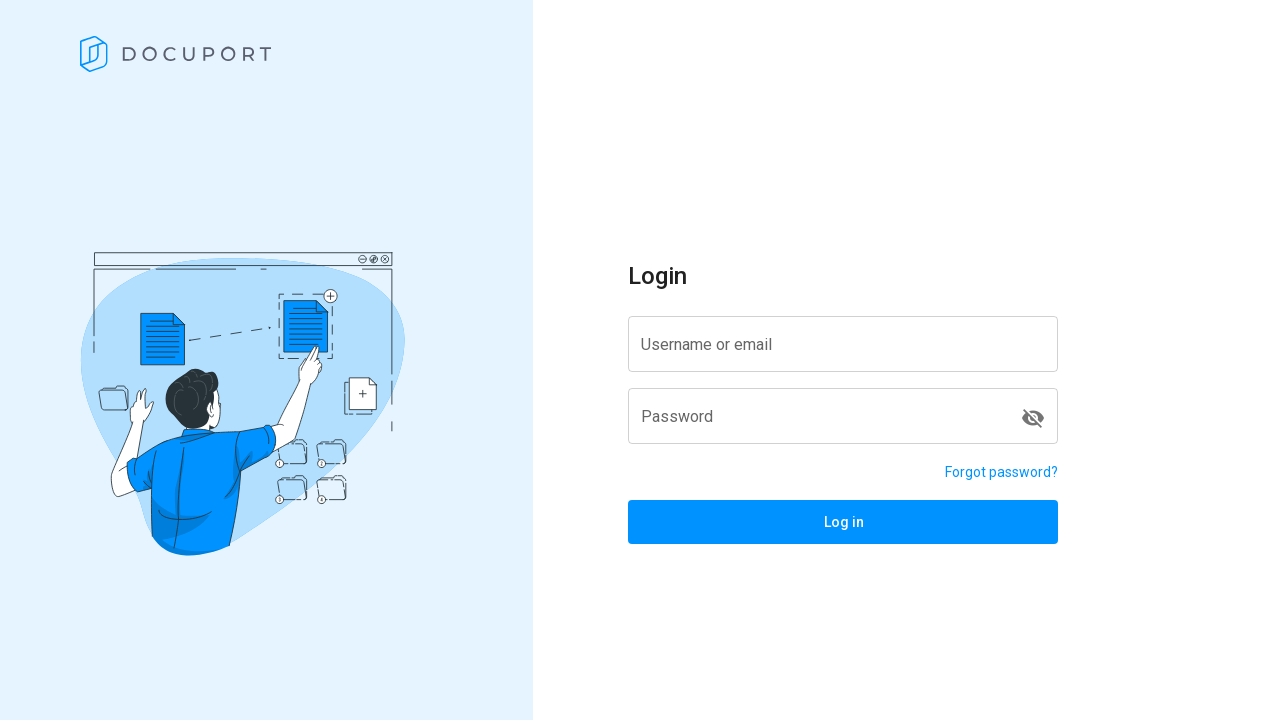

Retrieved alt attribute from logo element
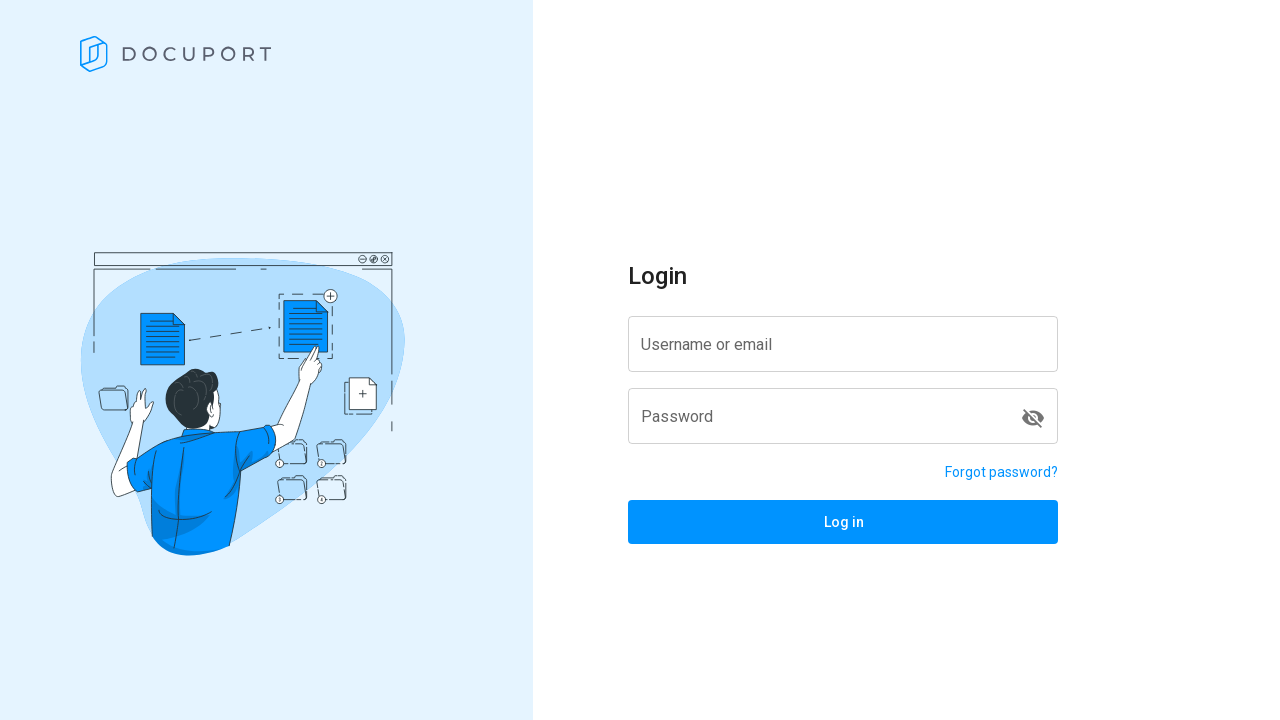

Verified logo alt text equals 'docuport'
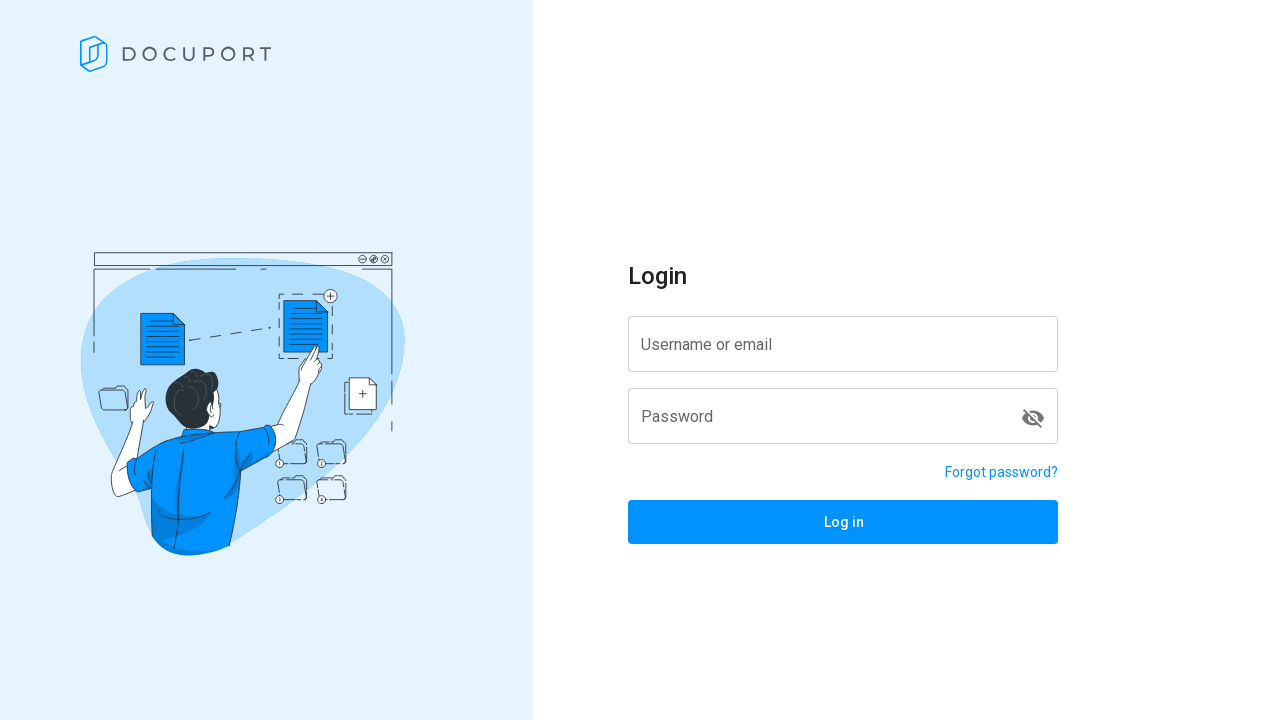

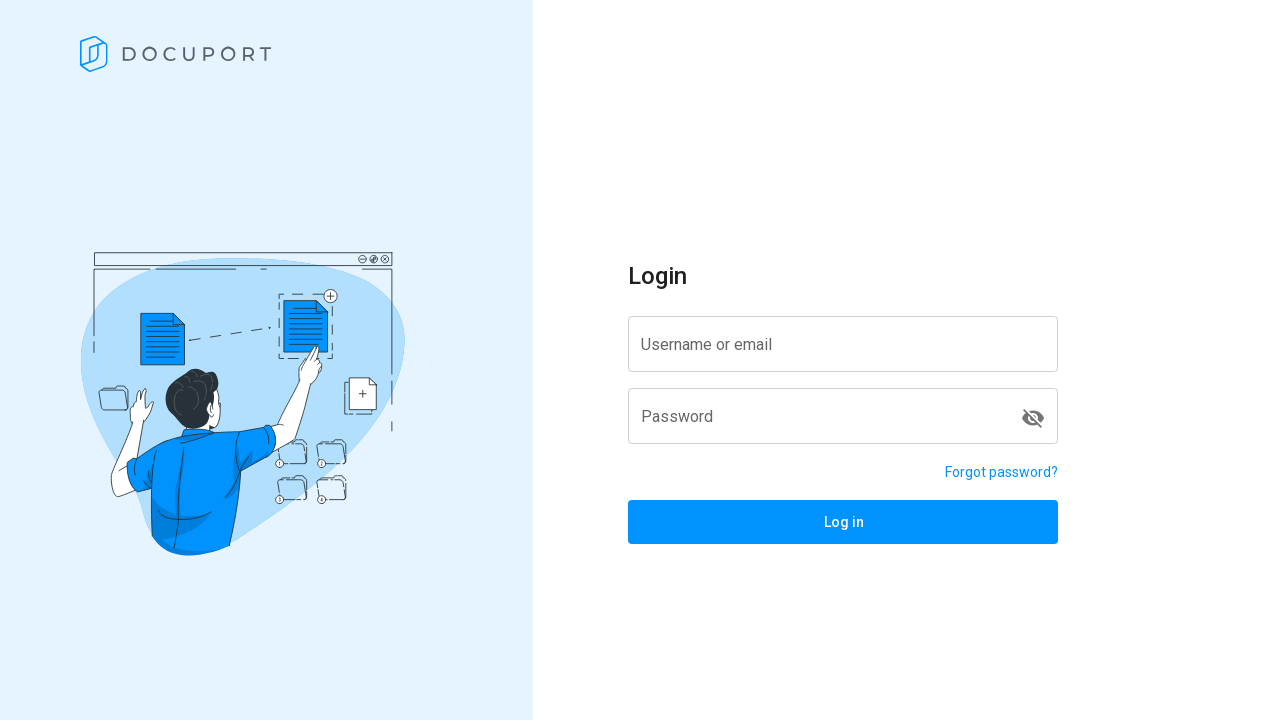